Tests clicking second Download for Android link

Starting URL: https://github.com/mobile

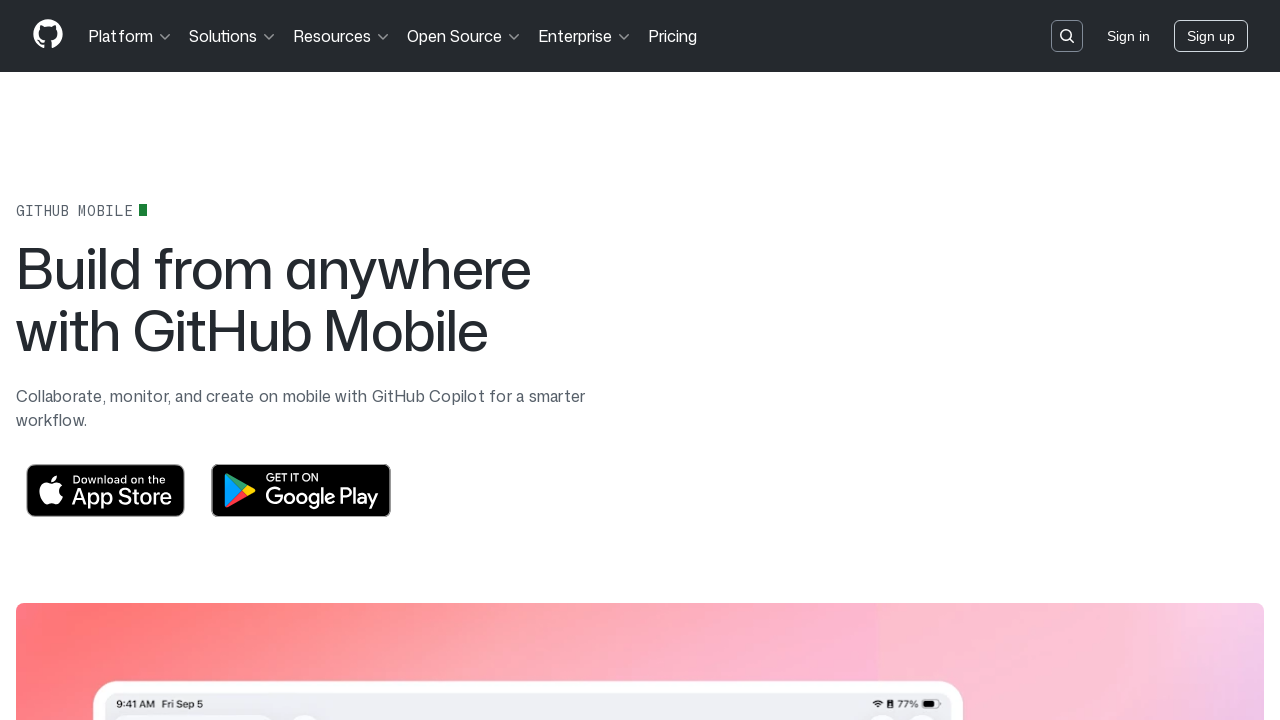

Clicked second Download for Android link at (542, 340) on [aria-label='Download for Android'] >> nth=1
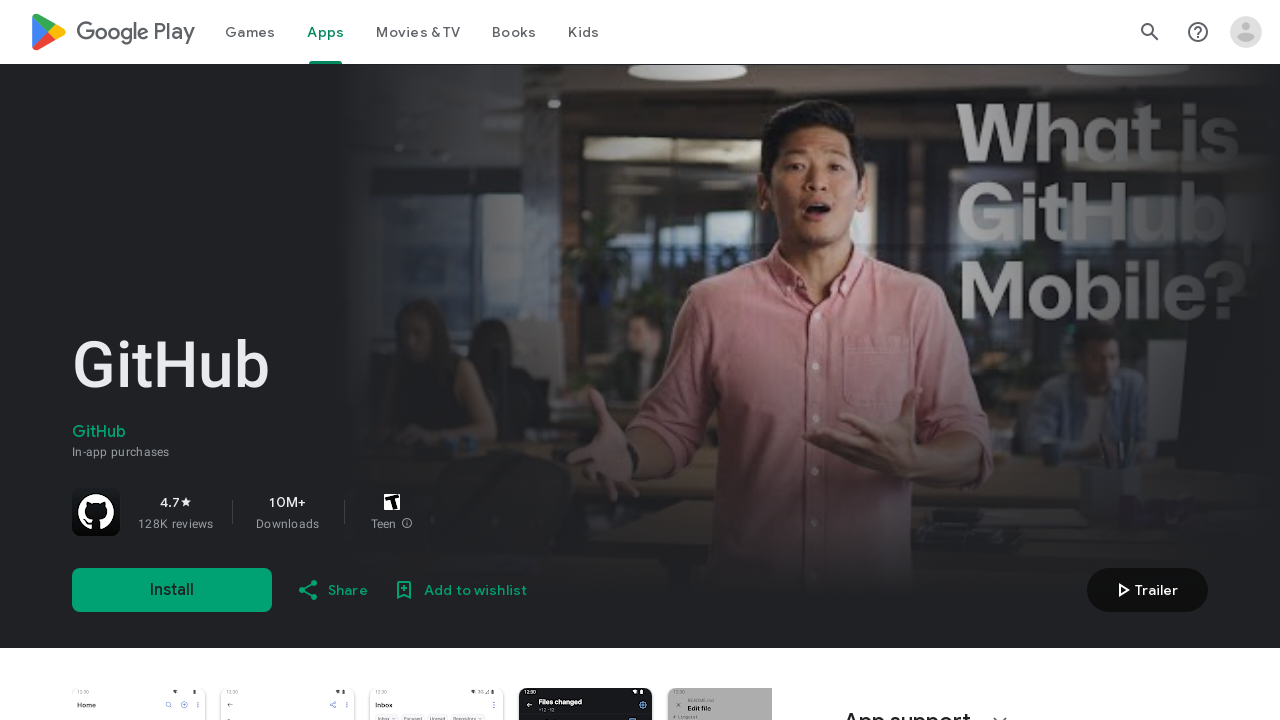

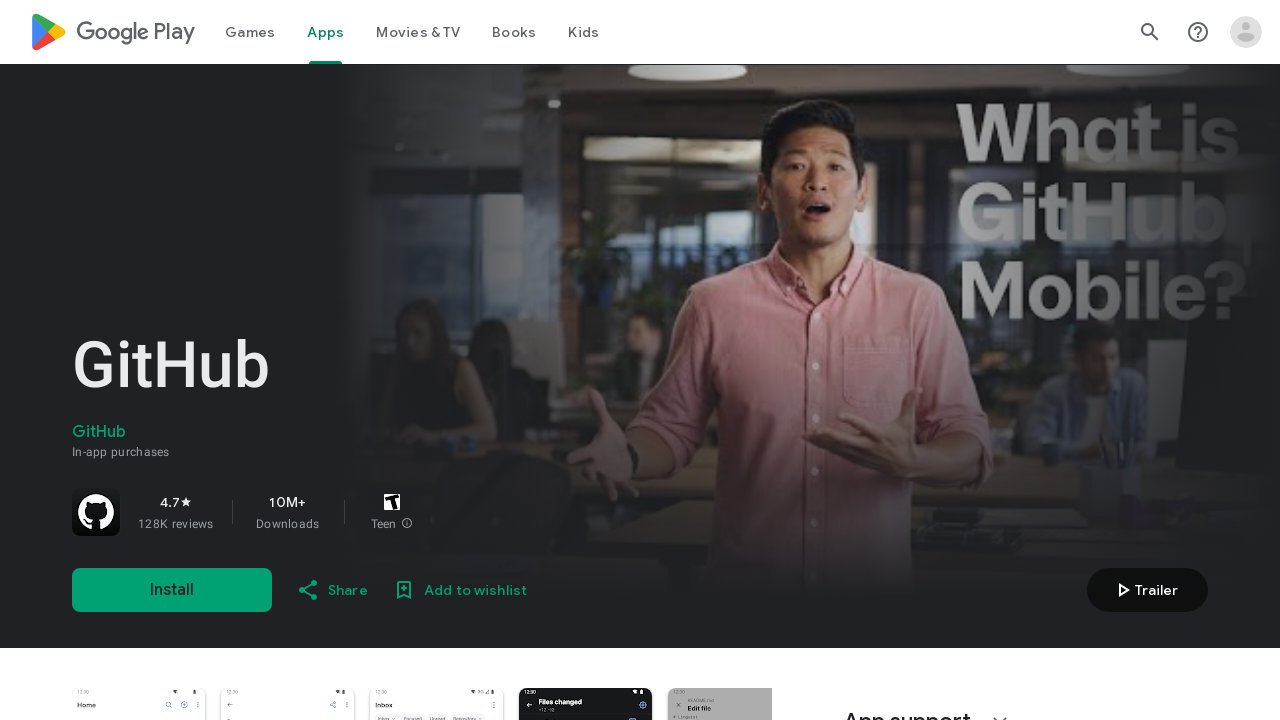